Tests a web form submission by entering text into a text field and clicking the submit button, then verifies the submission was successful

Starting URL: https://www.selenium.dev/selenium/web/web-form.html

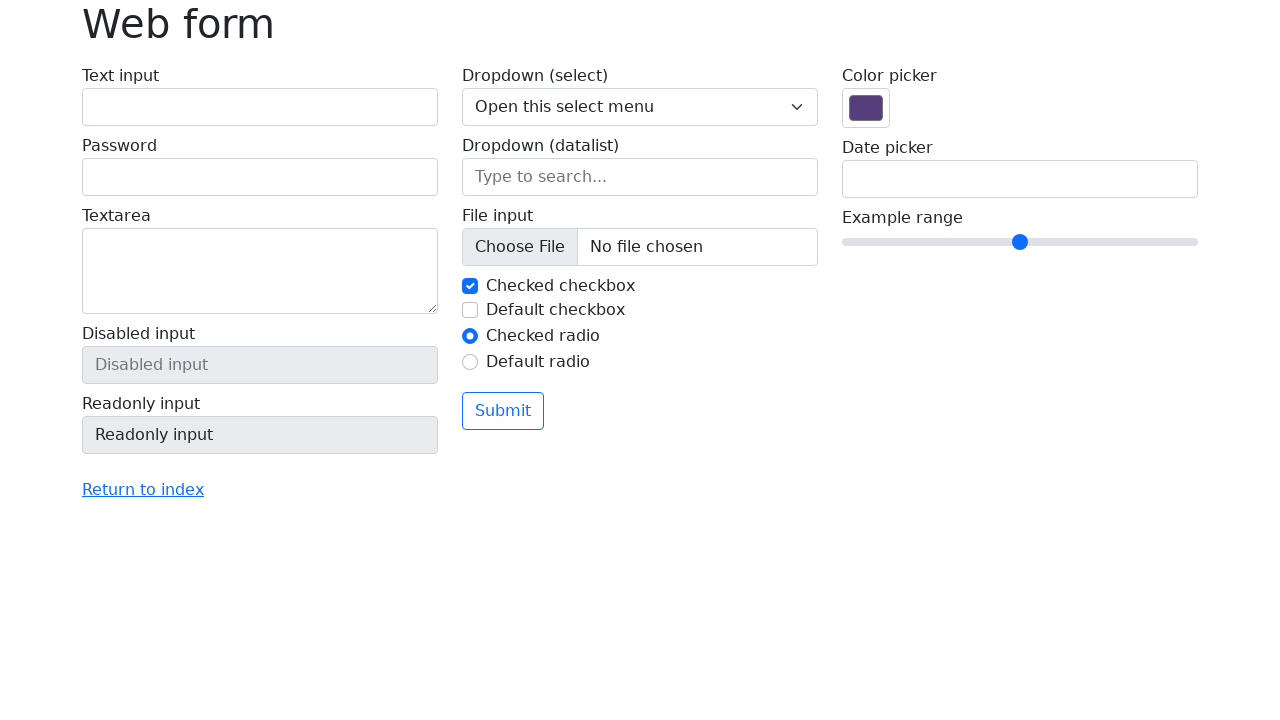

Filled text input field with 'Hello!' on #my-text-id
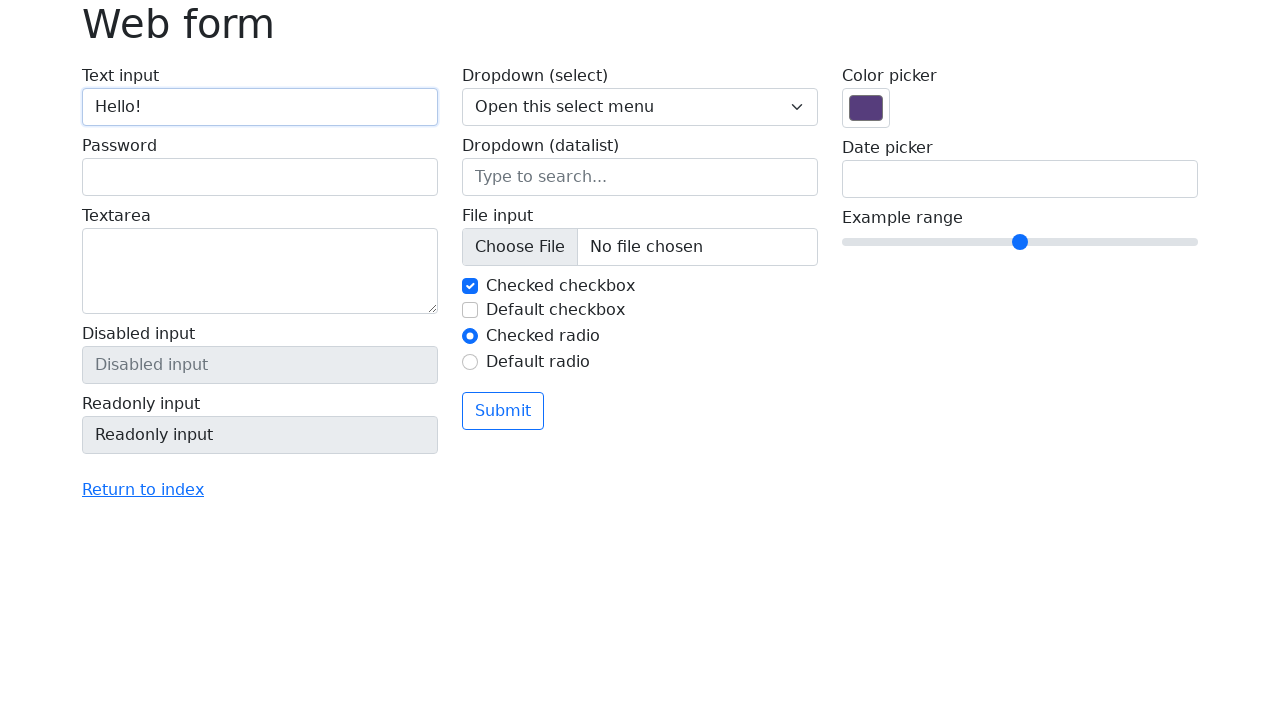

Clicked submit button at (503, 411) on button
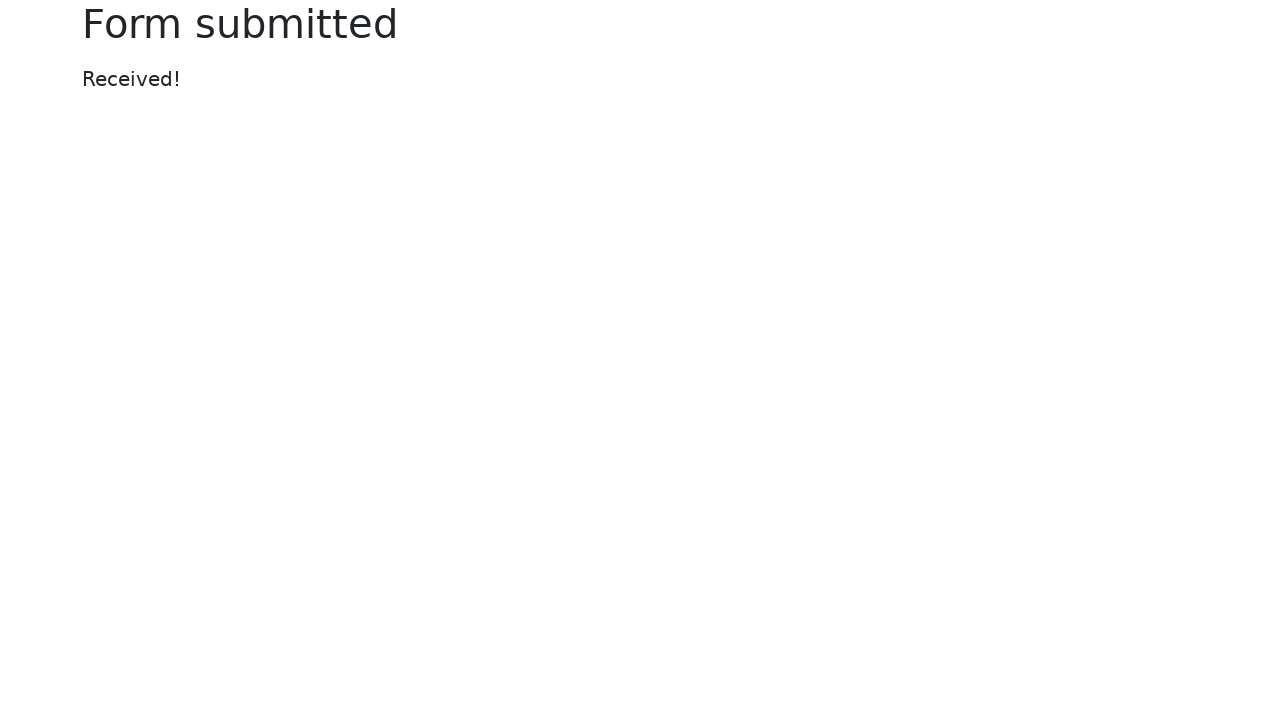

Form submission successful - 'Form submitted' message appeared
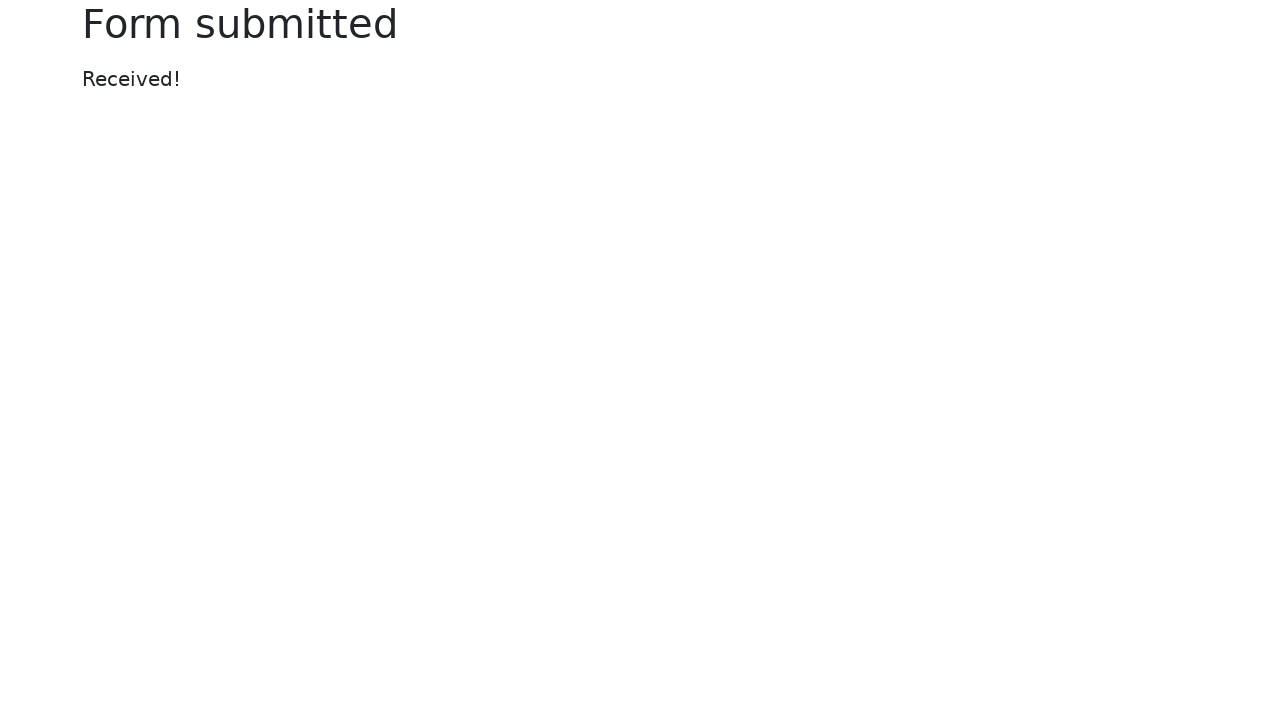

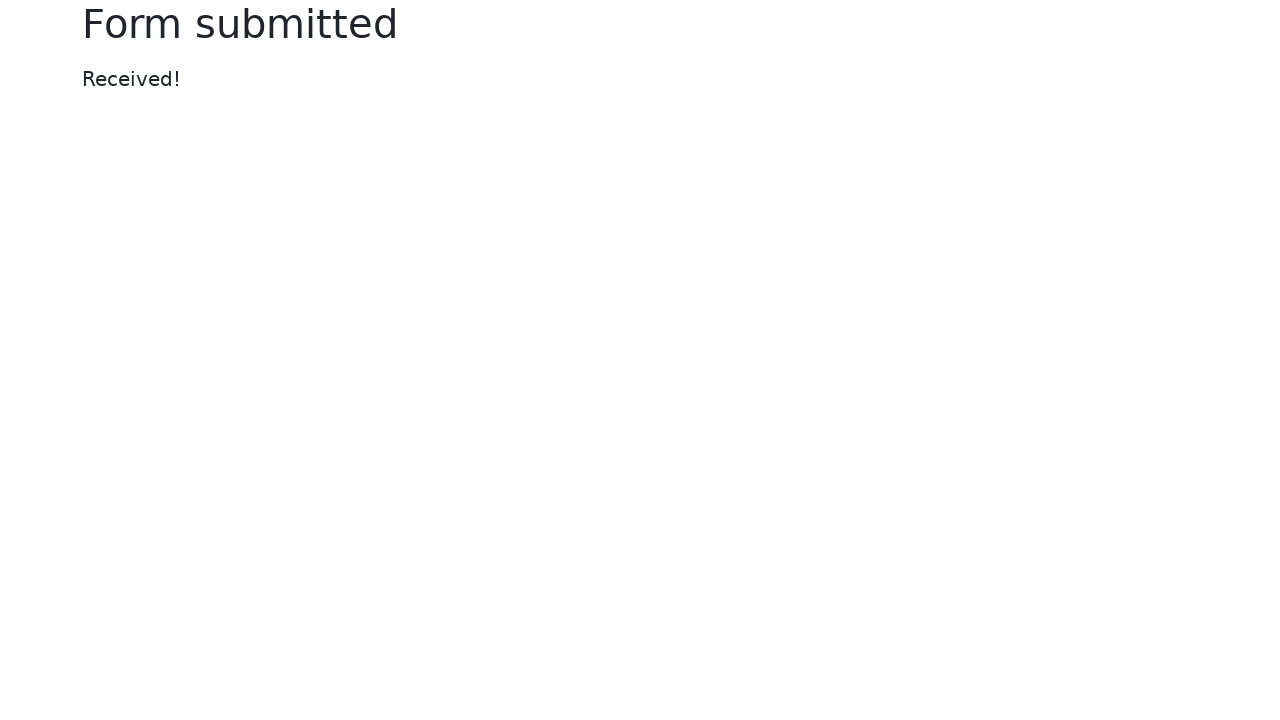